Tests a simple greeting form by entering a username and clicking a button to display a personalized greeting message

Starting URL: https://safatelli.github.io/tp-test-logiciel/assets/hello.html

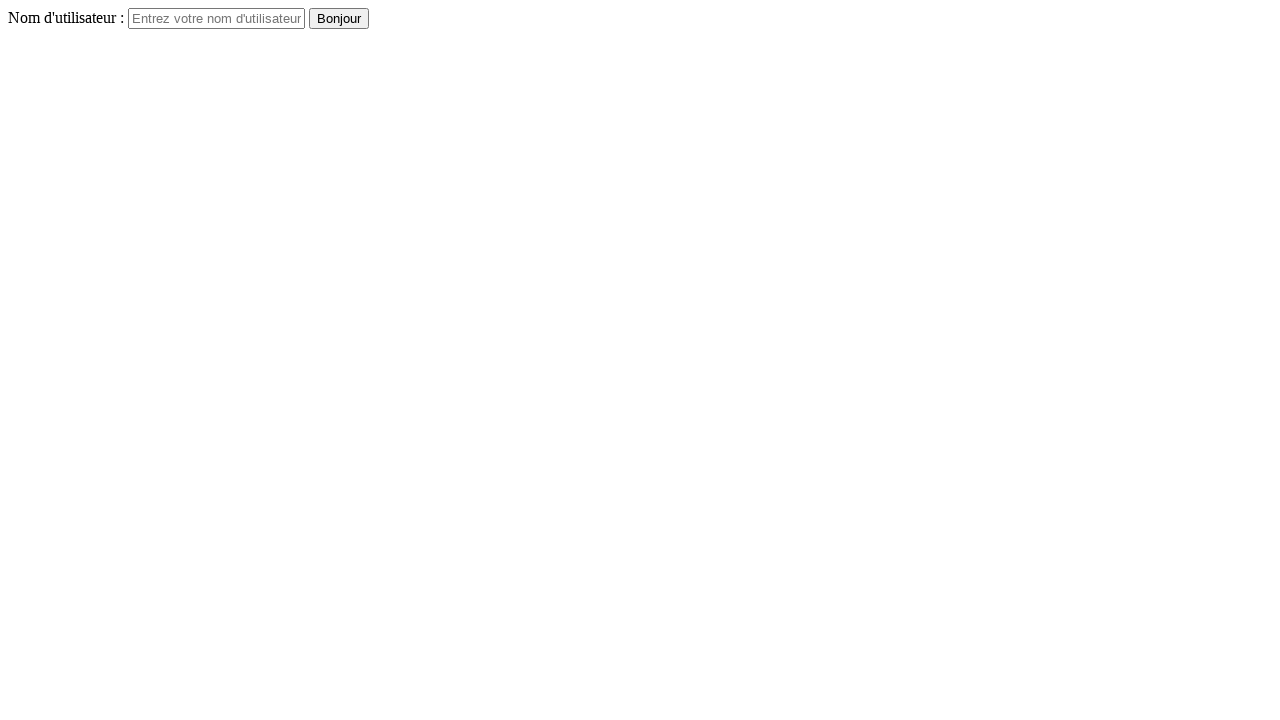

Clicked on the username input field at (216, 18) on #username
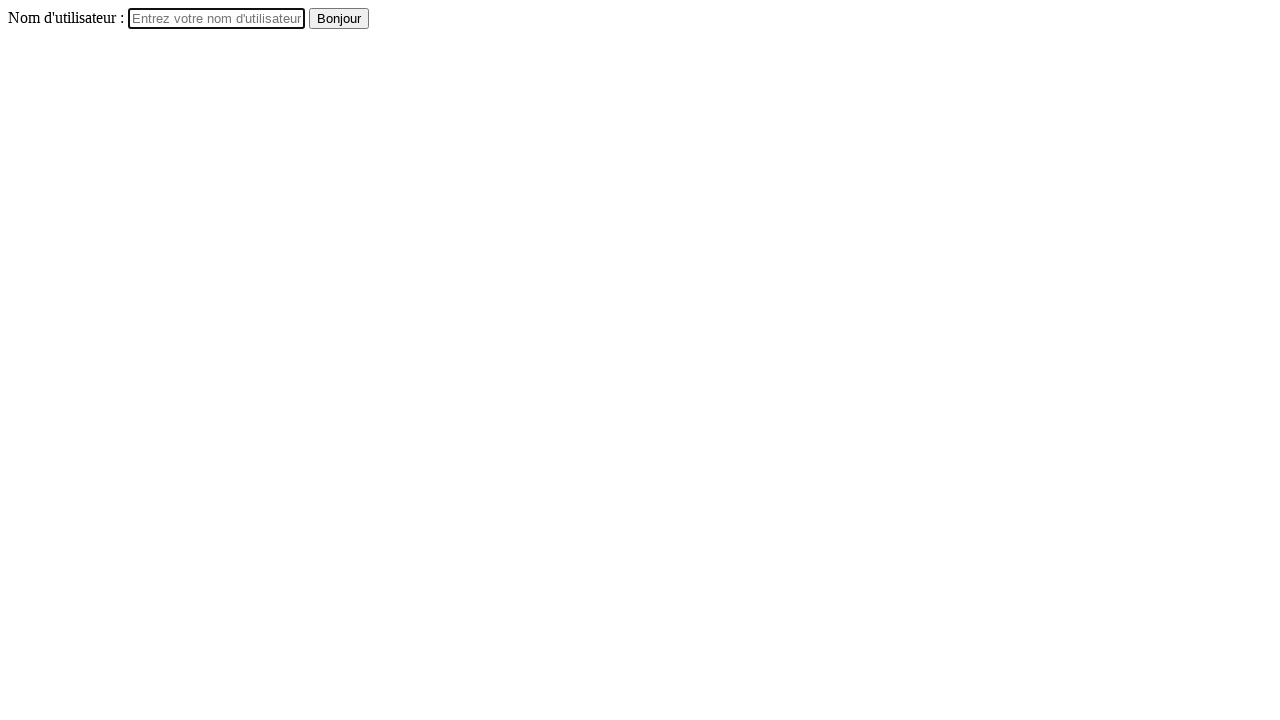

Entered 'ons' in the username field on #username
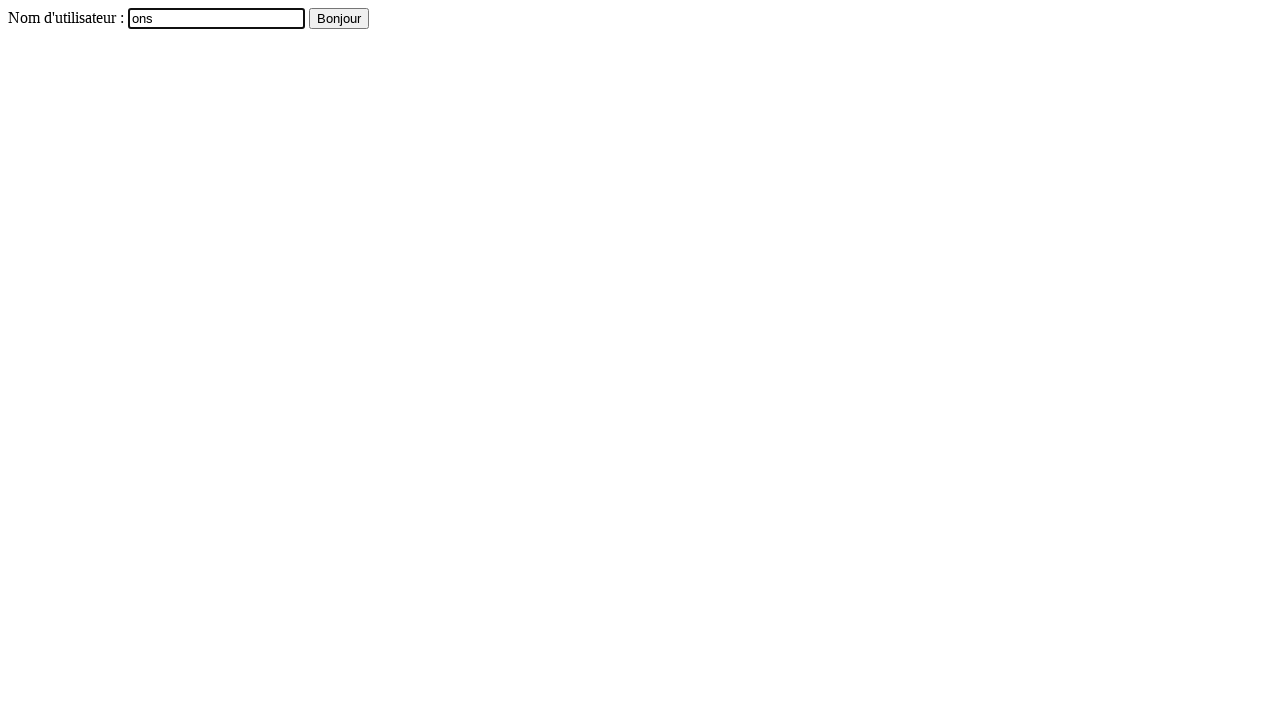

Clicked the submit button at (339, 18) on button
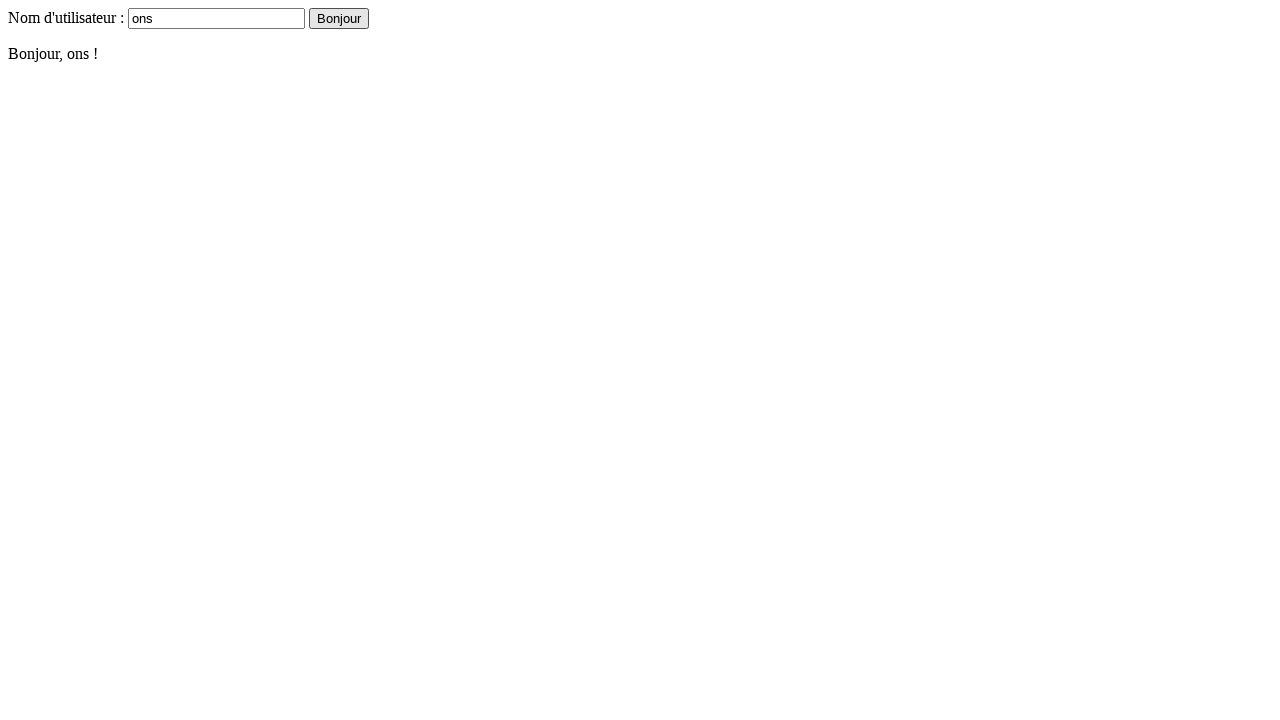

Greeting message displayed successfully
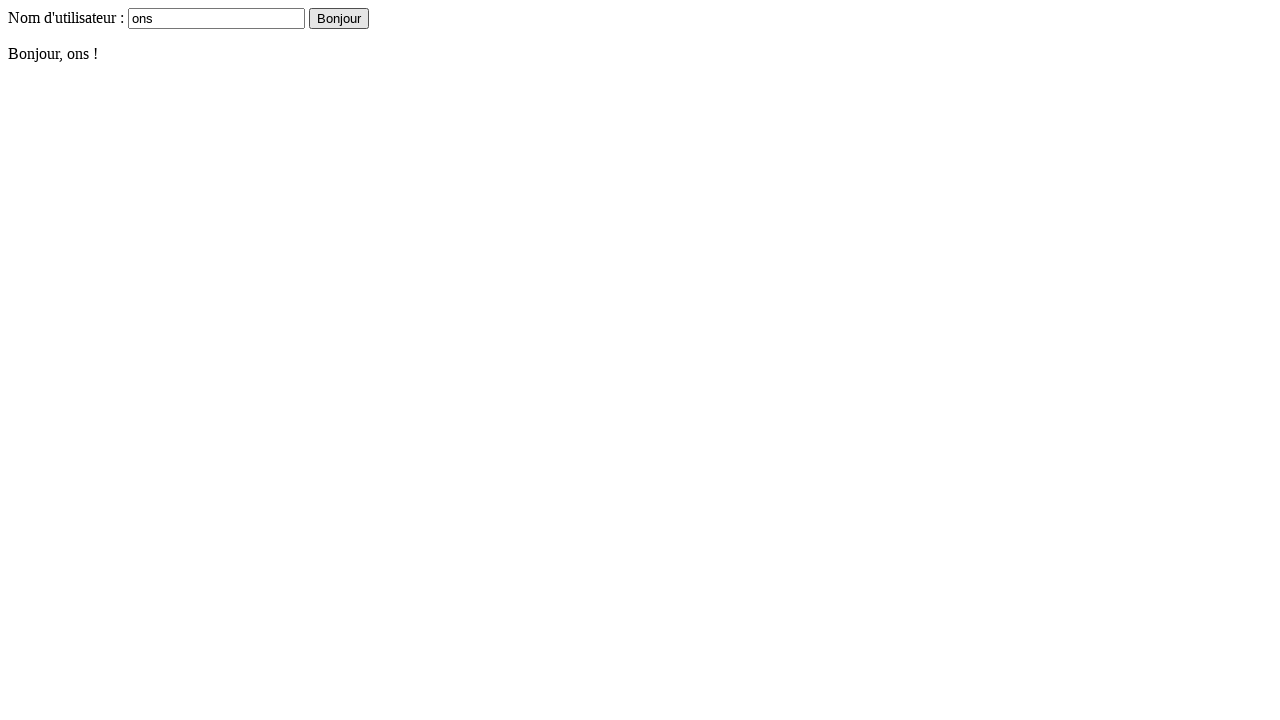

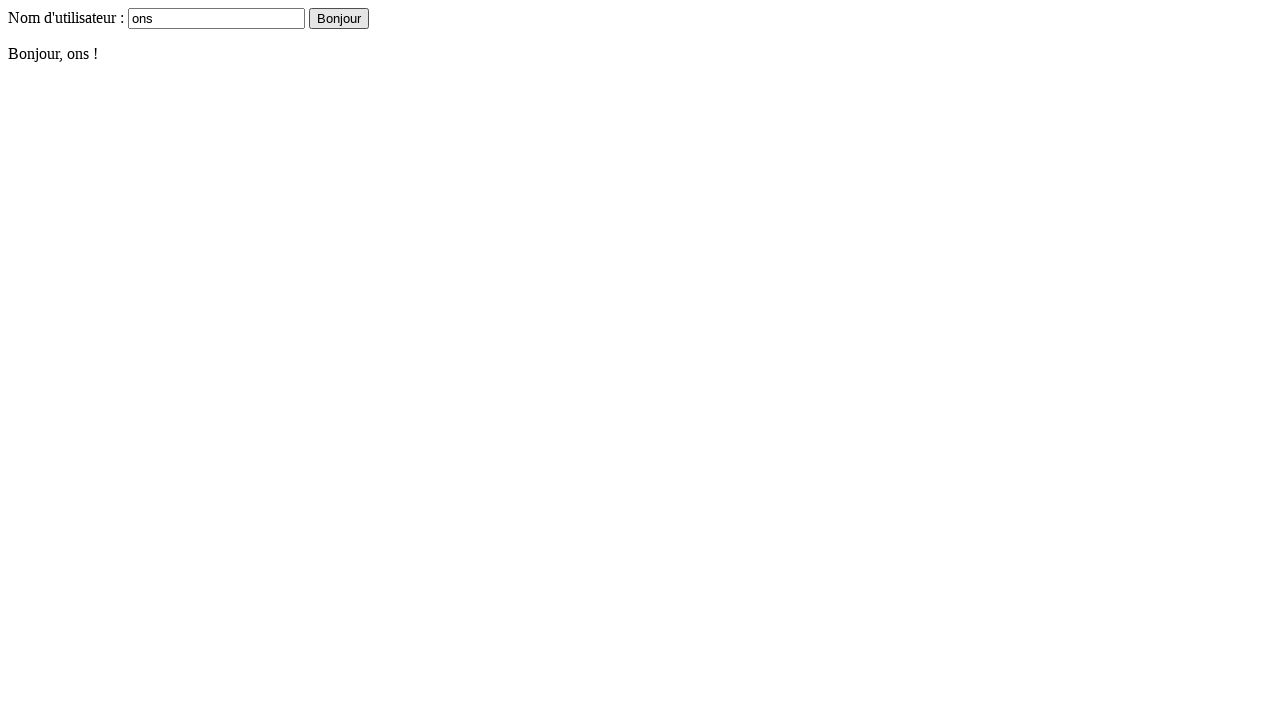